Tests dropdown selection functionality by clicking a dropdown arrow, waiting for options to load, and selecting a specific country from the list

Starting URL: https://www.leafground.com/select.xhtml

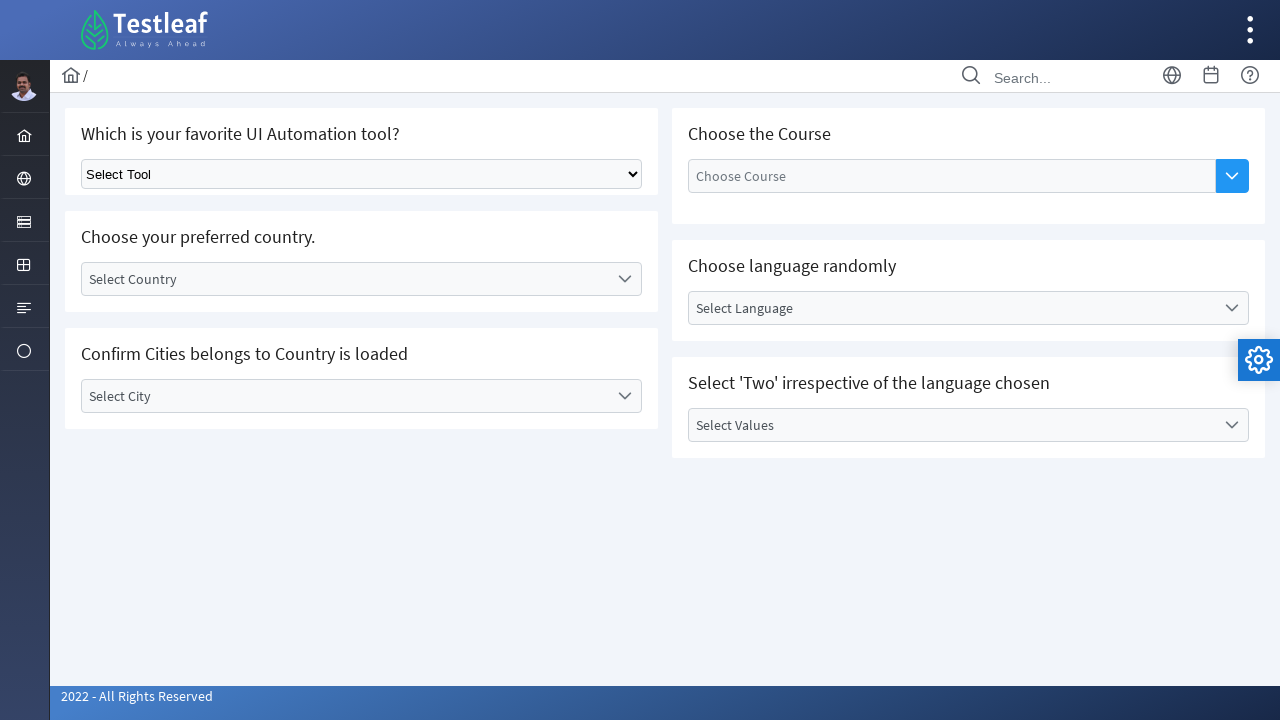

Navigated to Leafground select dropdown test page
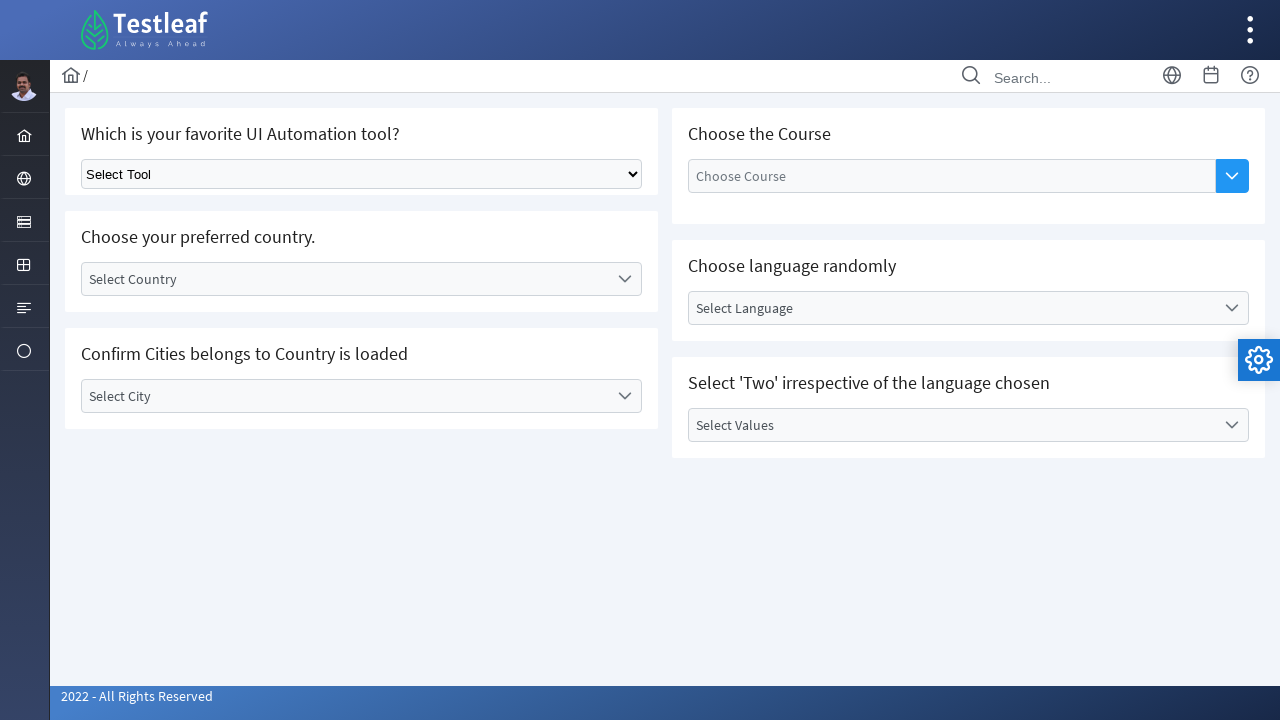

Clicked dropdown arrow to open country list at (624, 279) on xpath=//div[@id='j_idt87:country']//*[starts-with(@class,'ui-selectonemenu-trigg
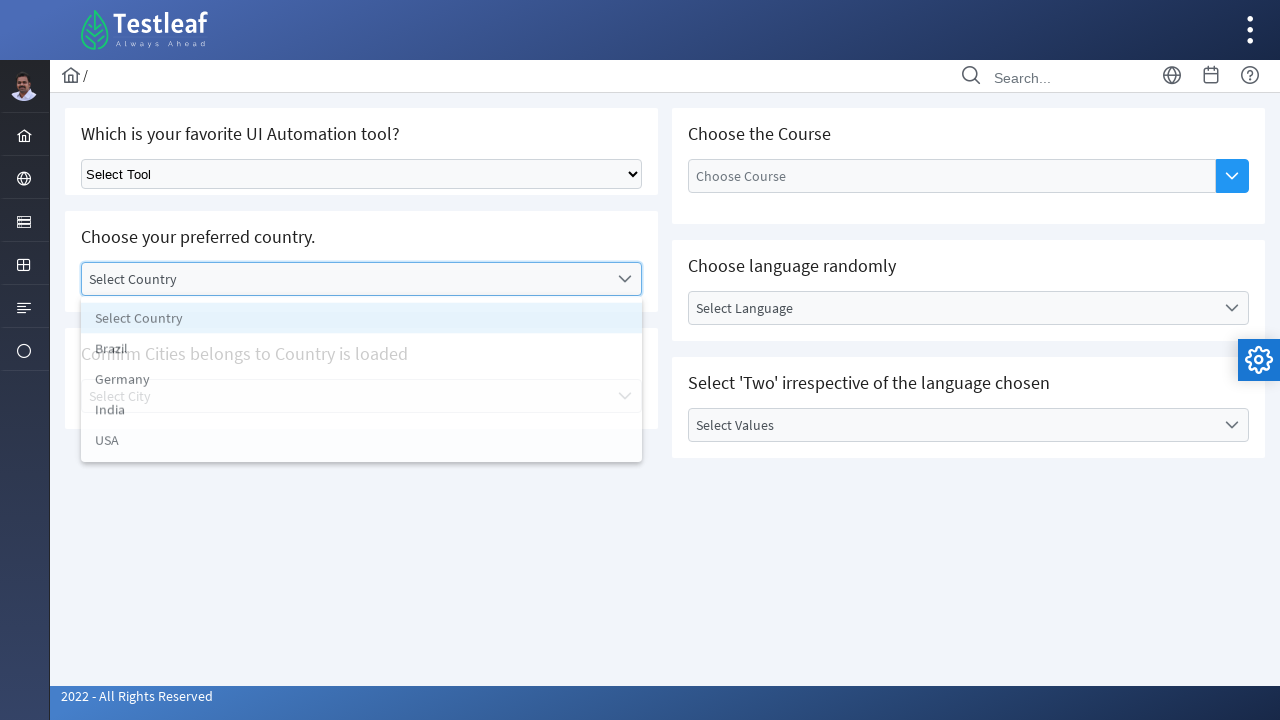

Country list options fully loaded
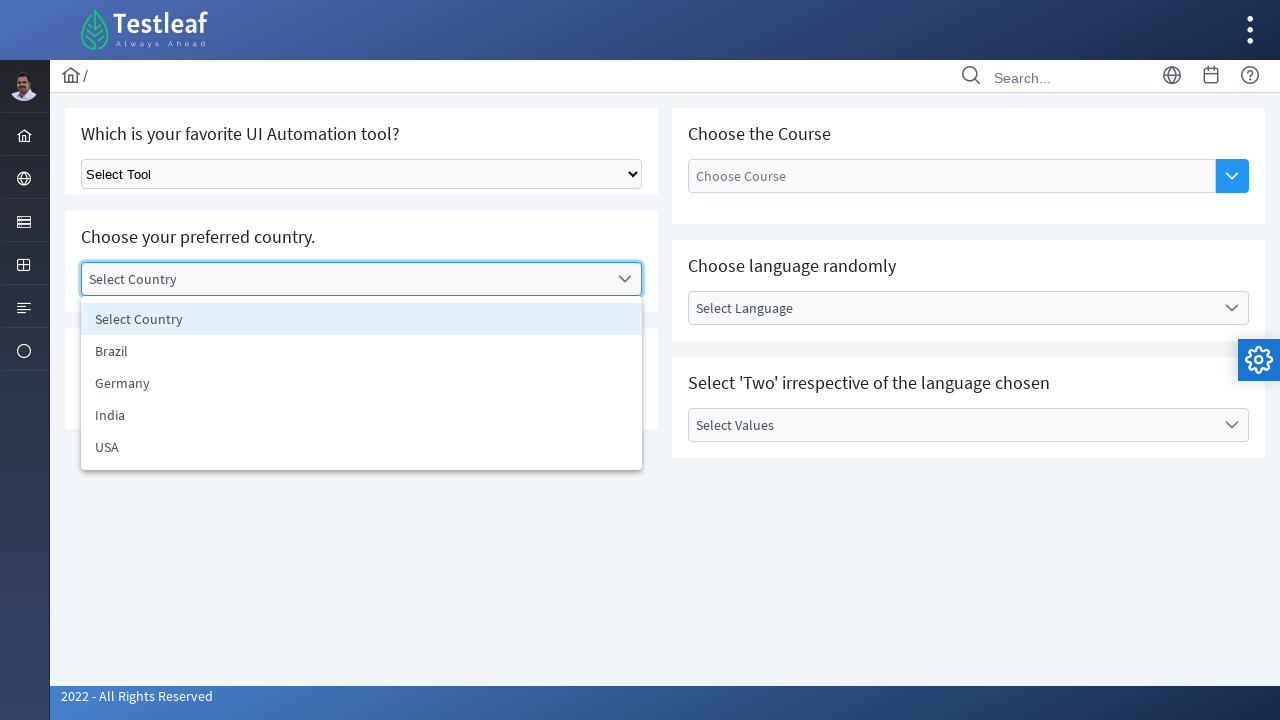

Located all country list items
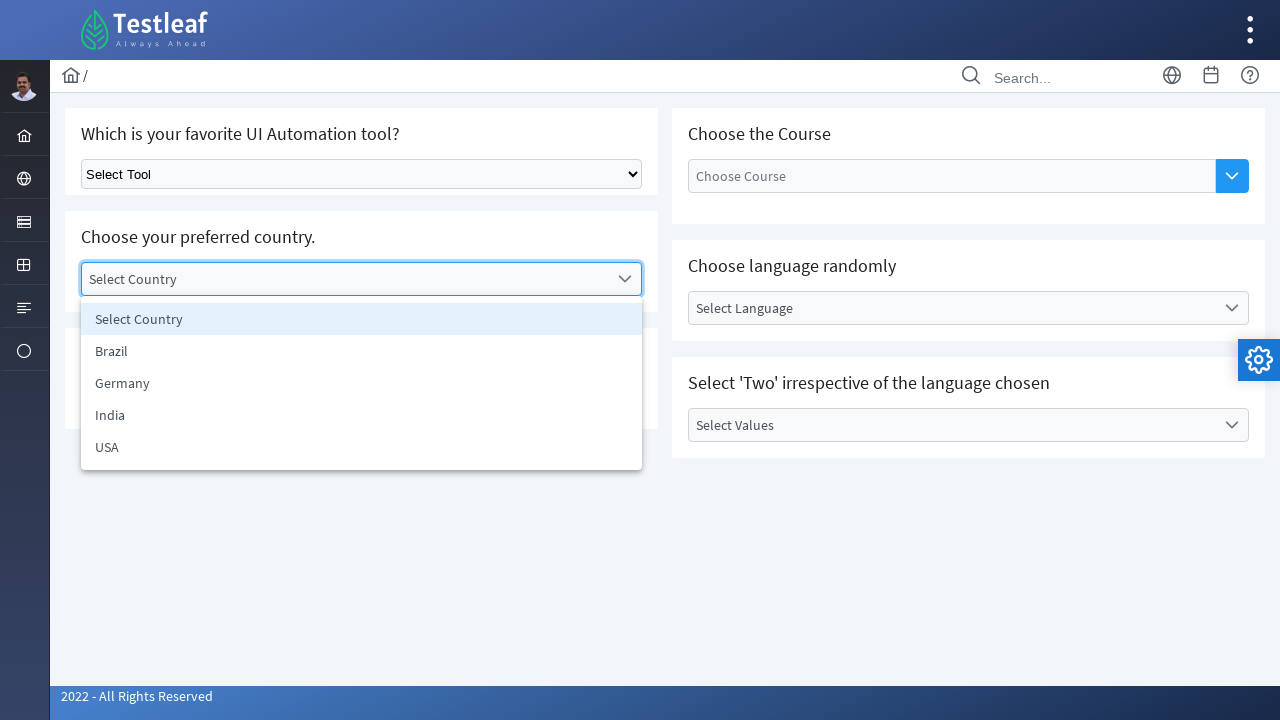

Selected 'Brazil' from country dropdown at (362, 351) on xpath=//*[@id='j_idt87:country_items']//li >> nth=1
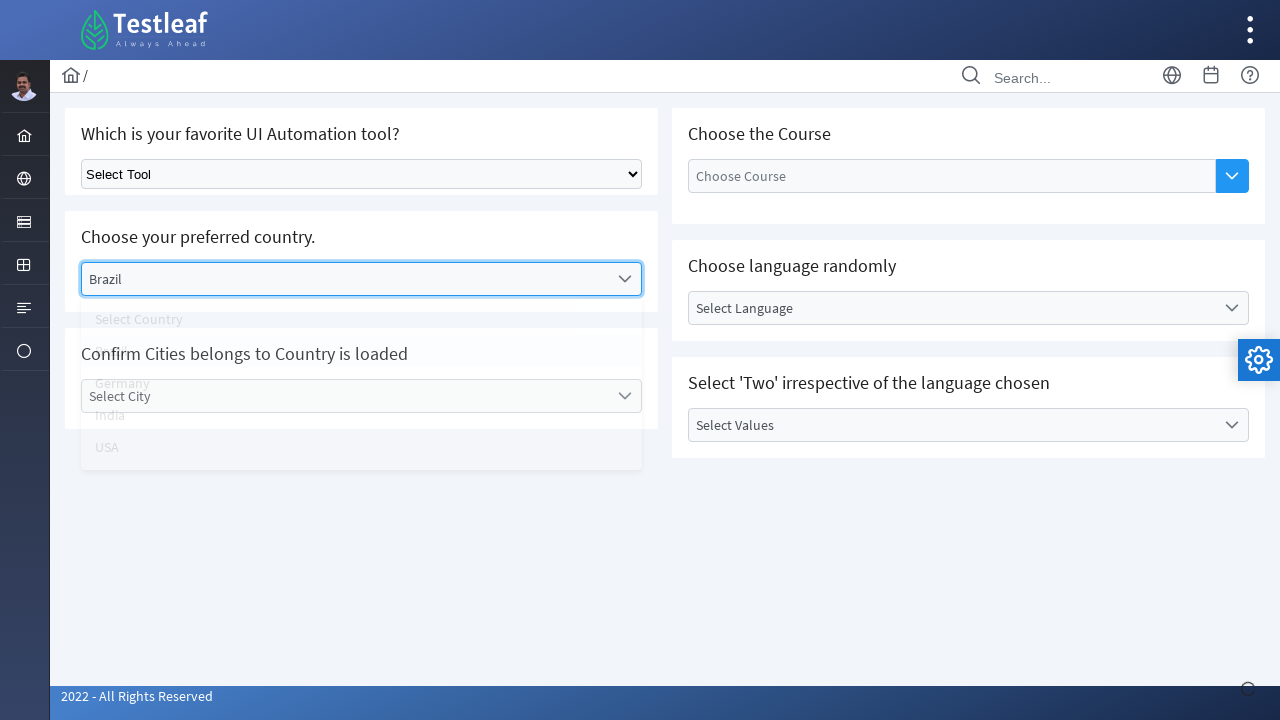

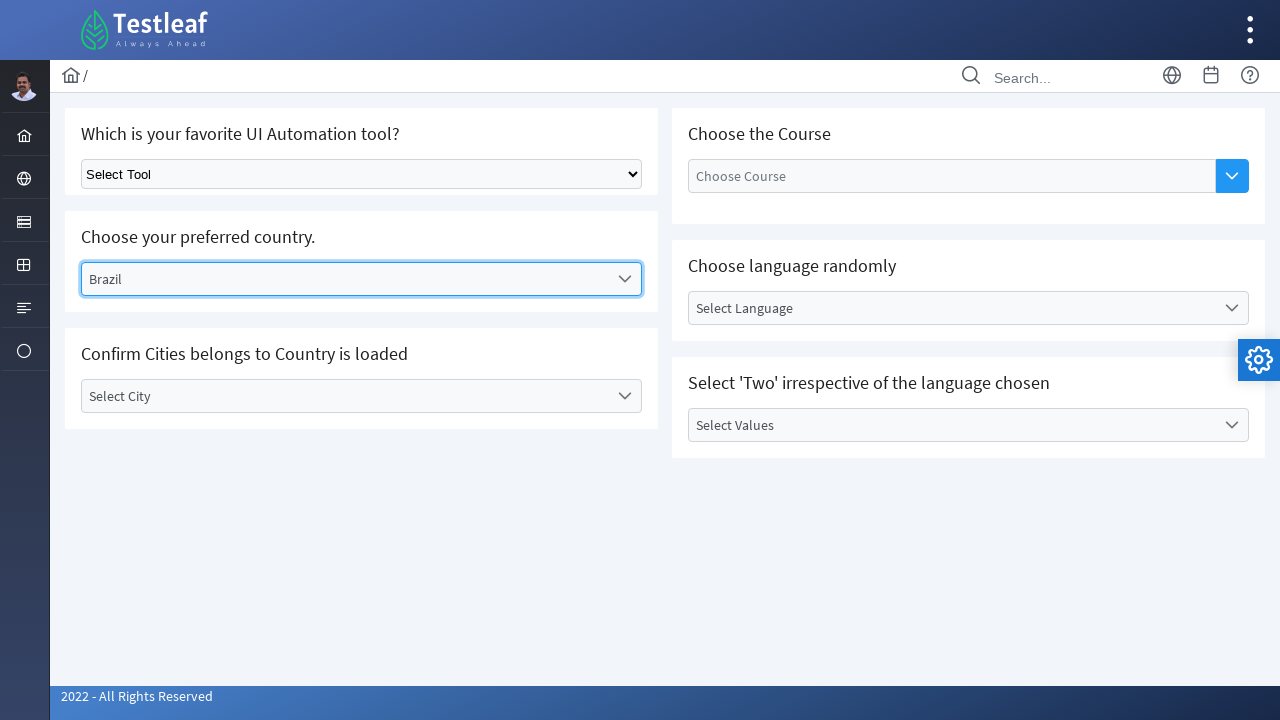